Navigates to the OLX India homepage and waits for the page to load. This is a simple page load verification test.

Starting URL: https://www.olx.in/

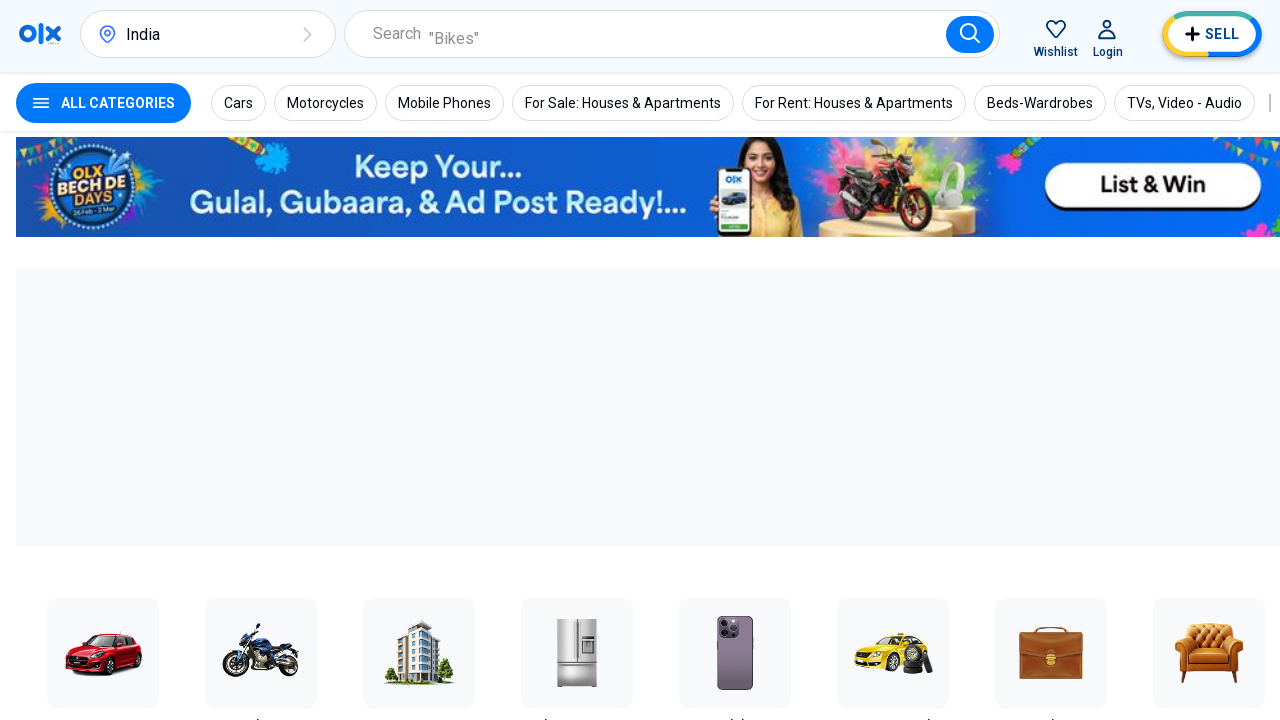

OLX India homepage DOM content loaded
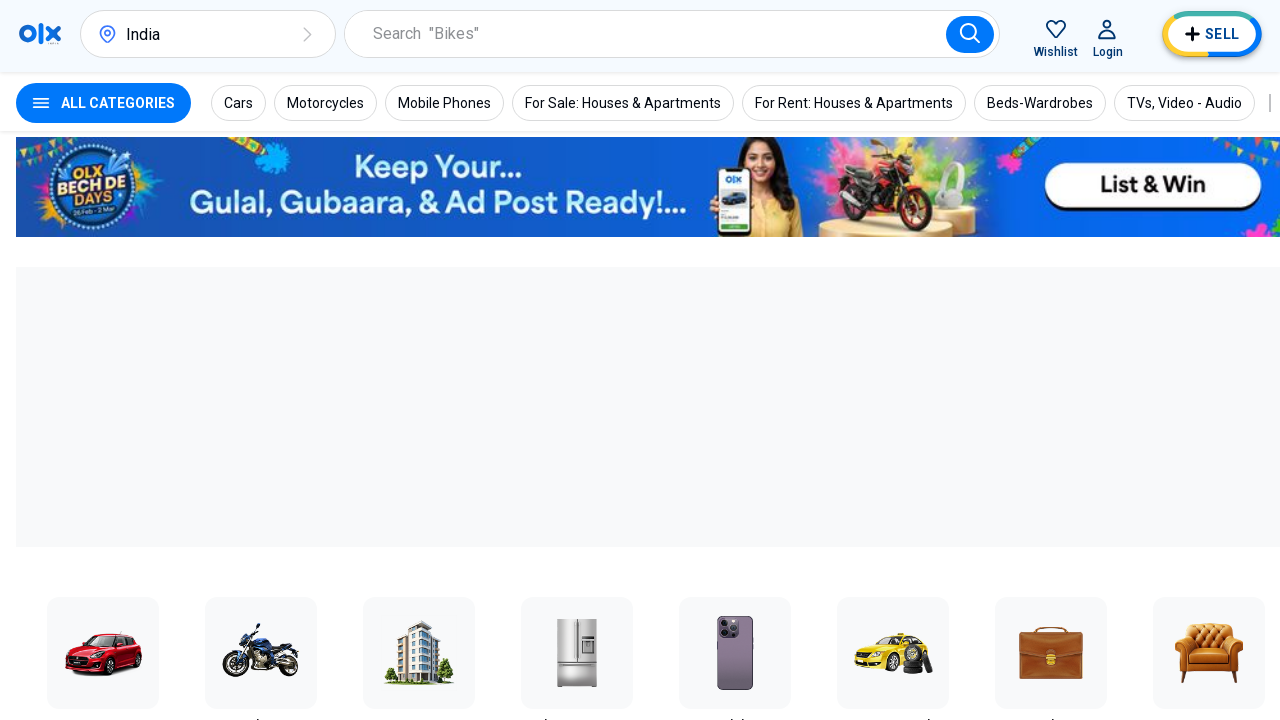

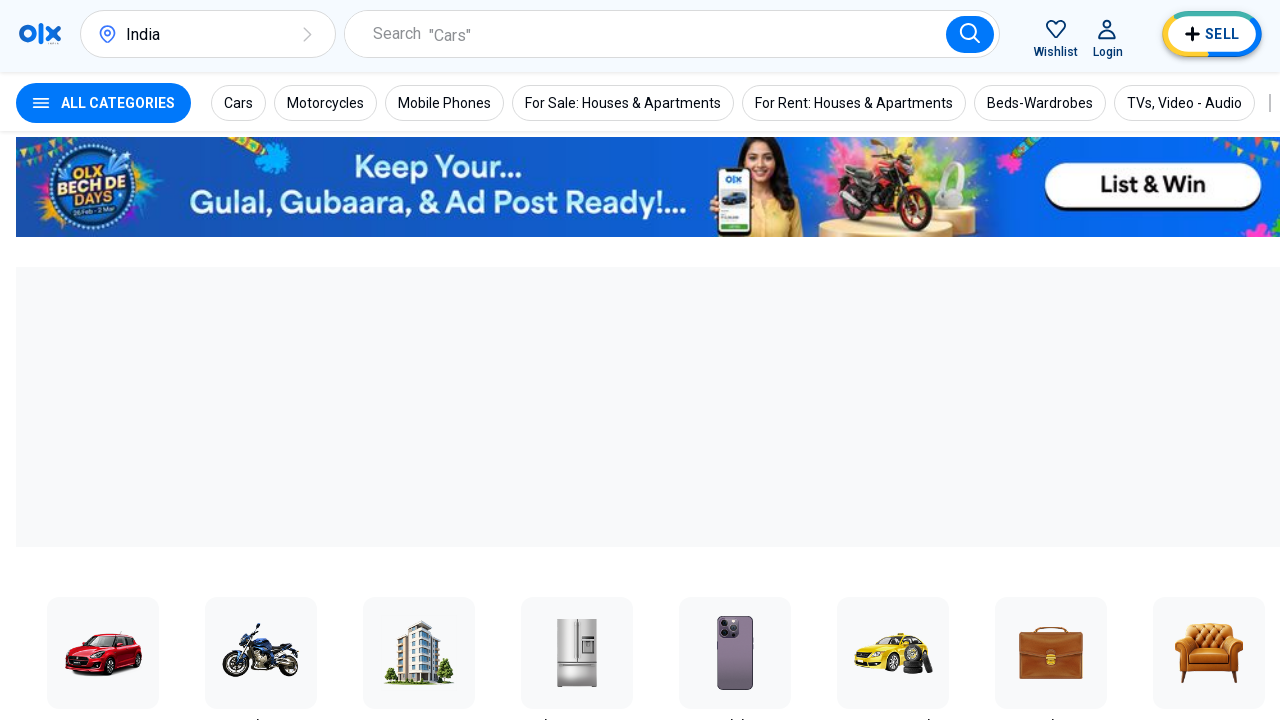